Tests clicking on the logo element on the Rahul Shetty Academy Automation Practice page

Starting URL: https://rahulshettyacademy.com/AutomationPractice/

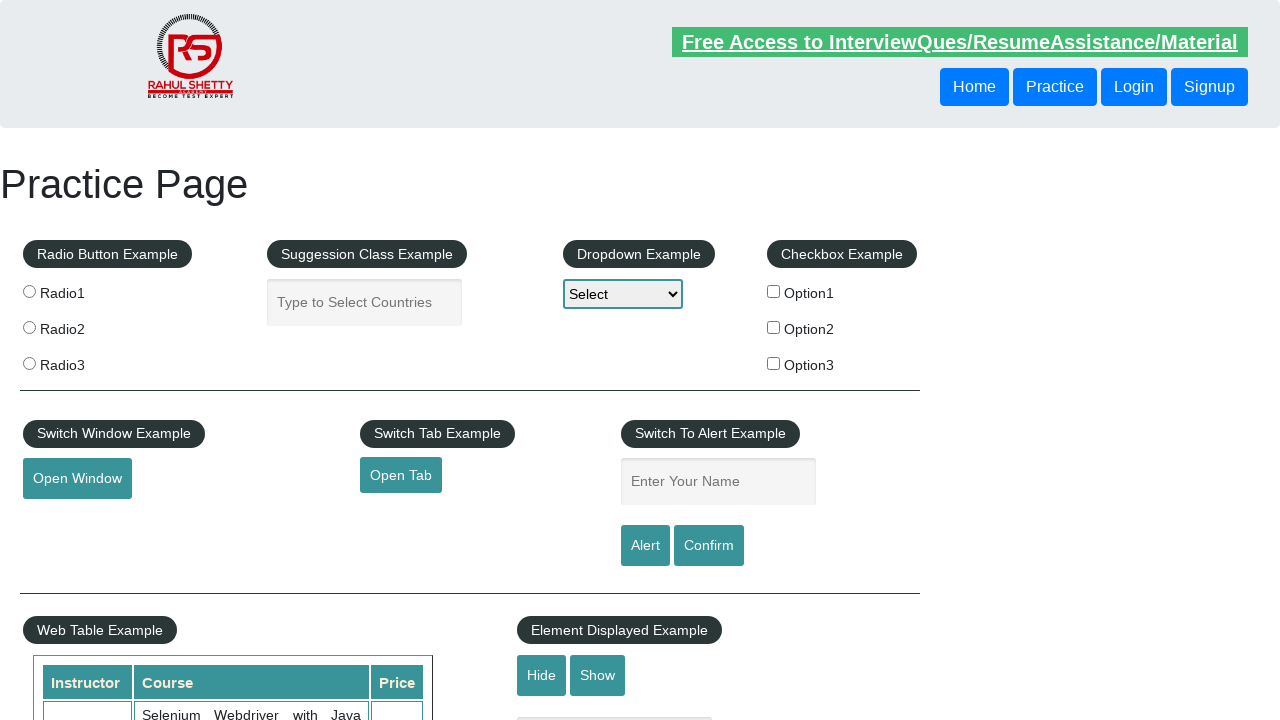

Navigated to Rahul Shetty Academy Automation Practice page
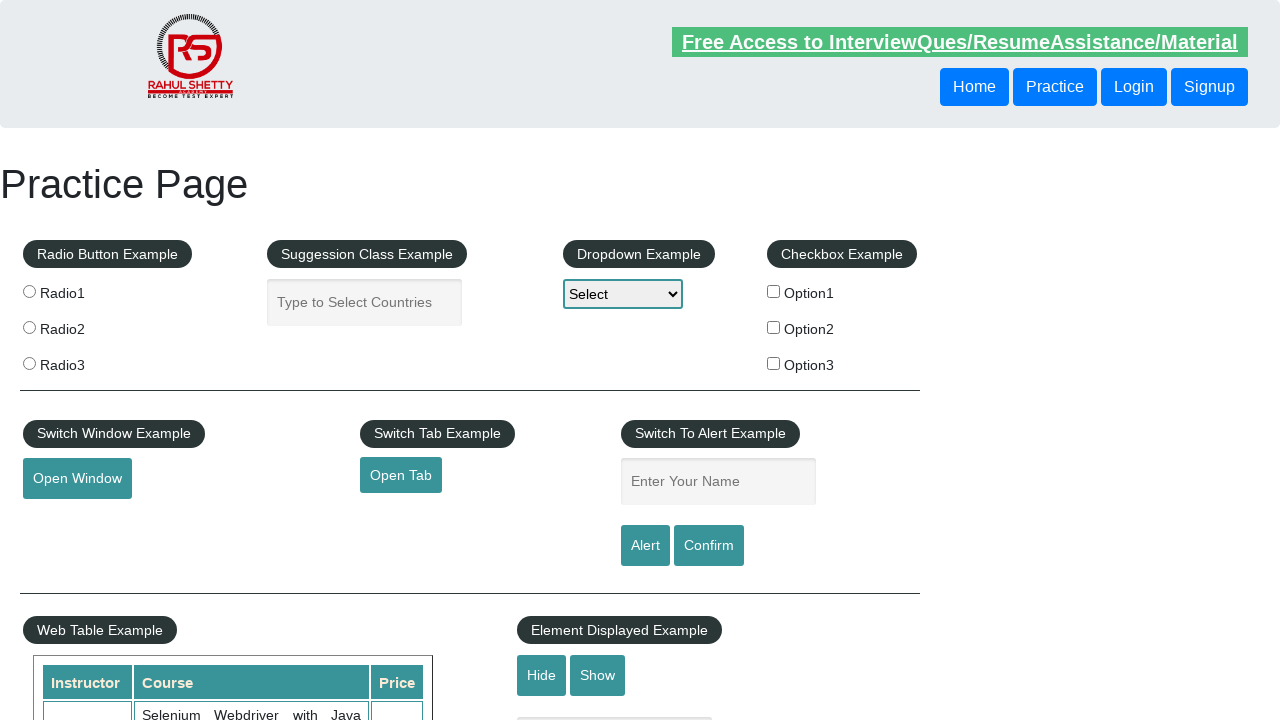

Clicked on the logo element at (190, 56) on .logoClass
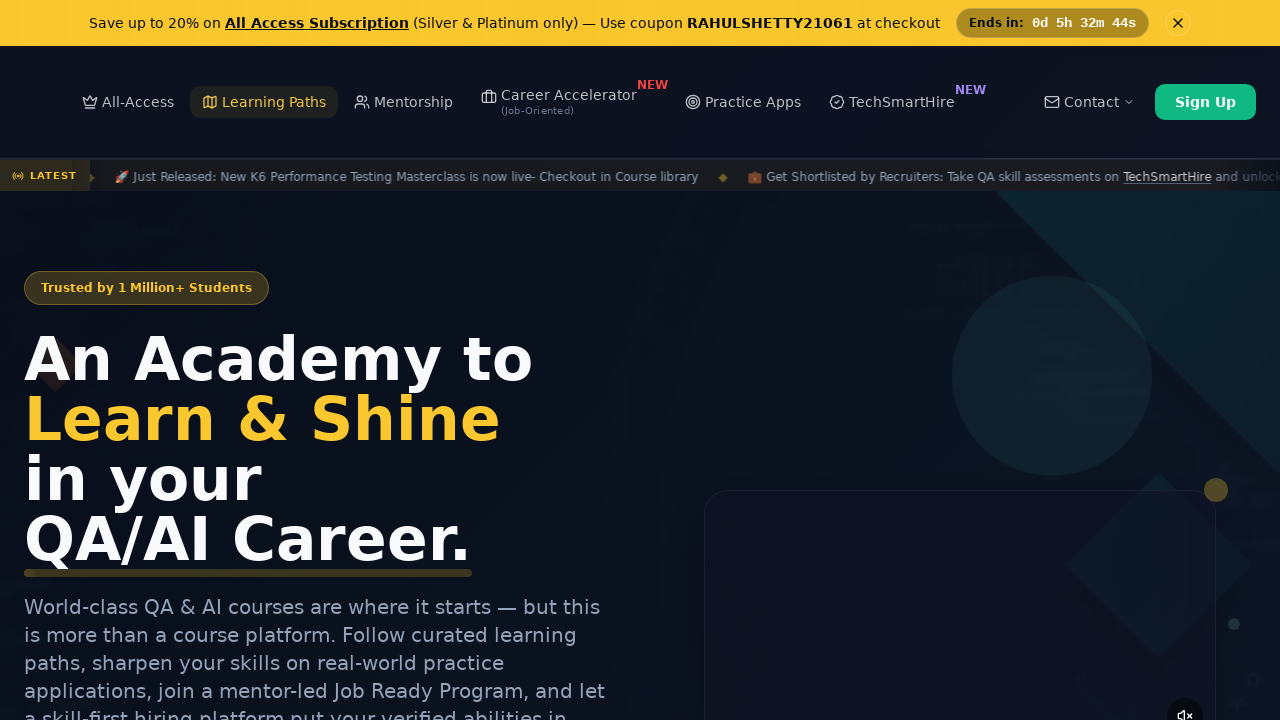

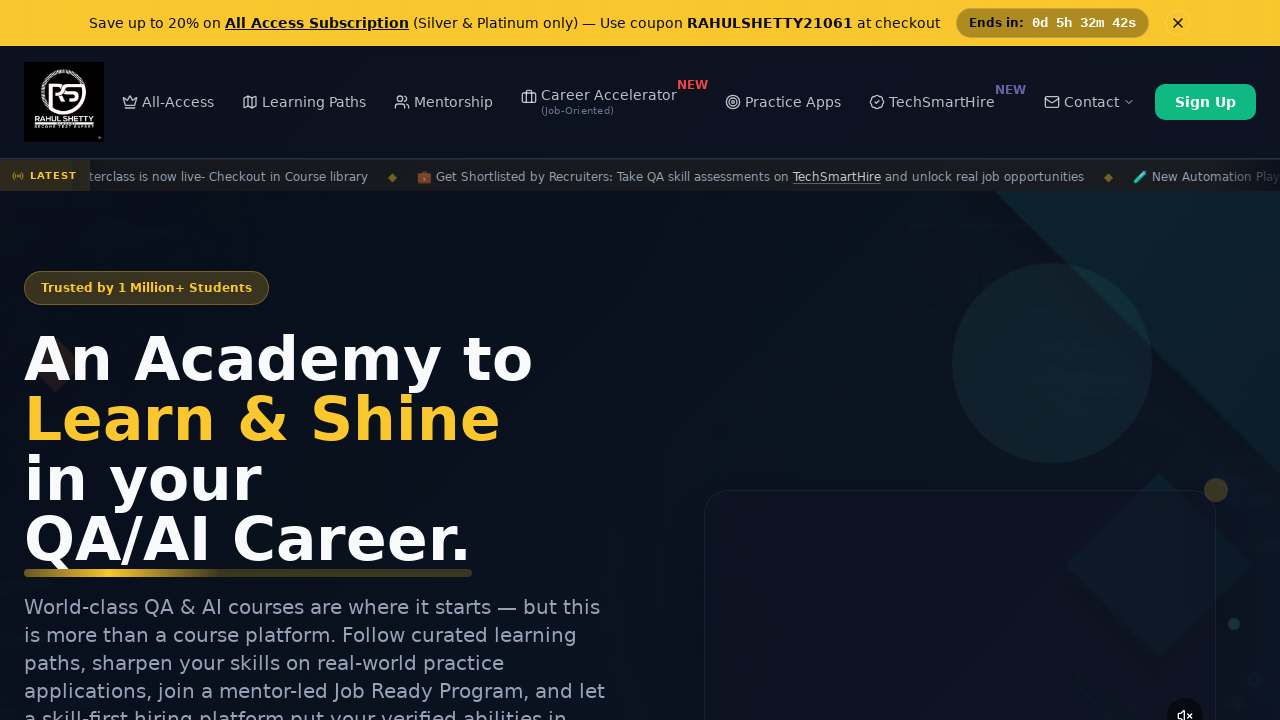